Tests drag and drop functionality on jQueryUI demo page by dragging an element to a droppable target within an iframe, then navigating to the Draggable section

Starting URL: https://jqueryui.com/droppable/

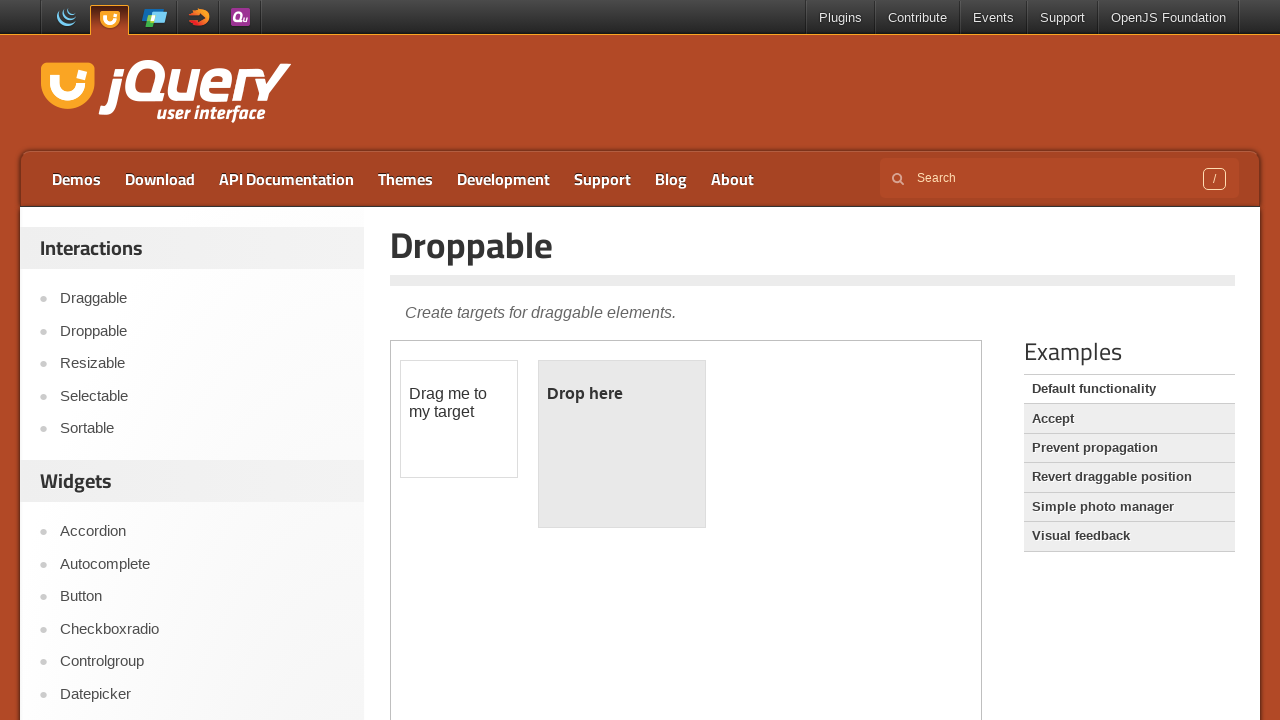

Located iframe containing drag and drop demo
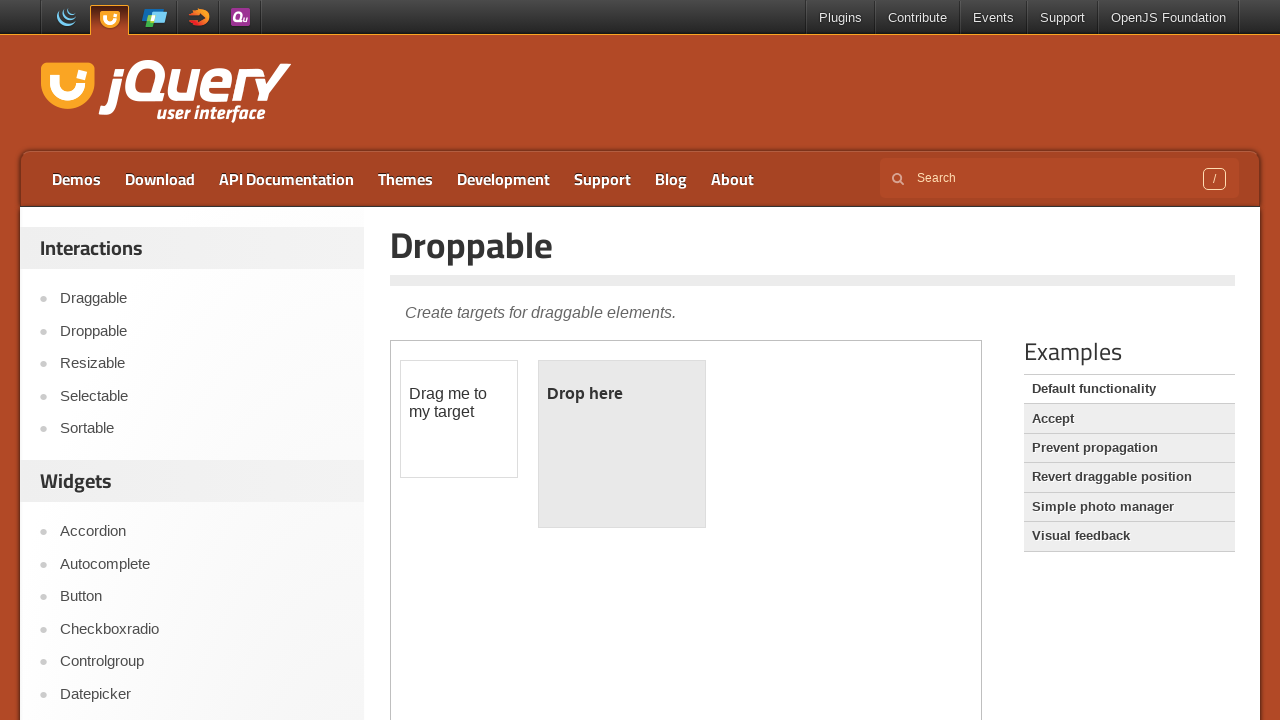

Located draggable source element
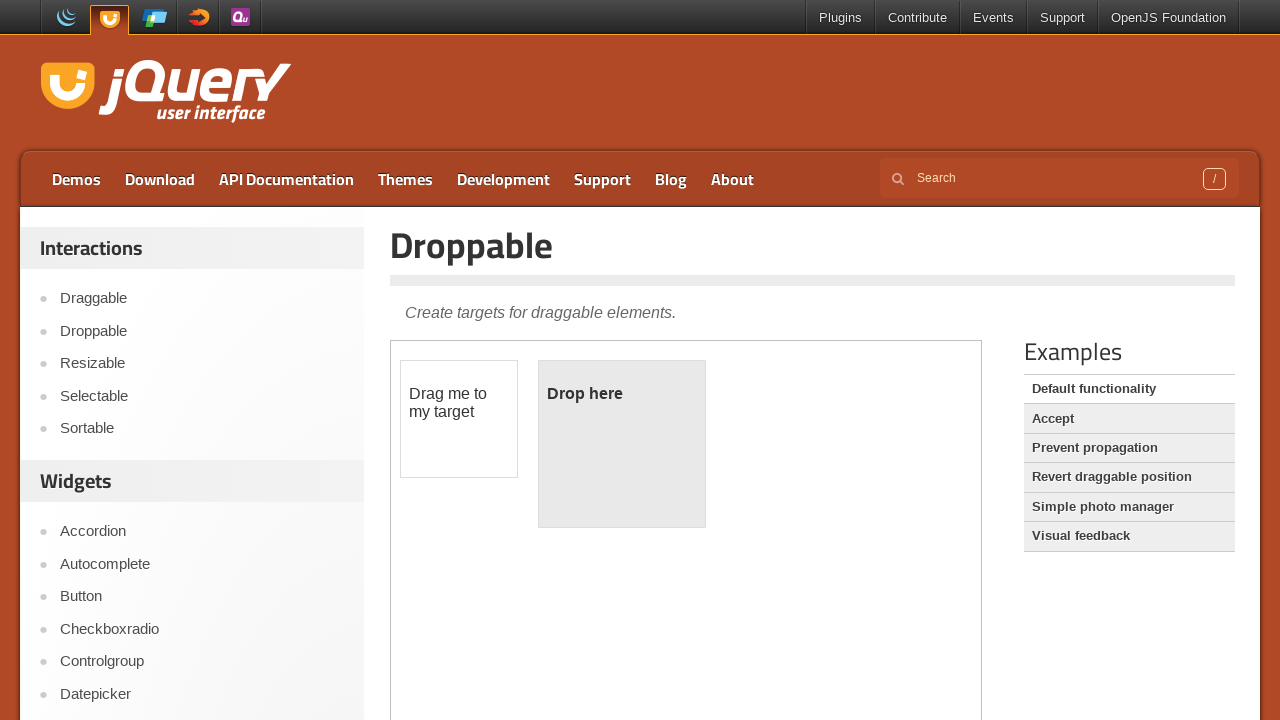

Located droppable target element
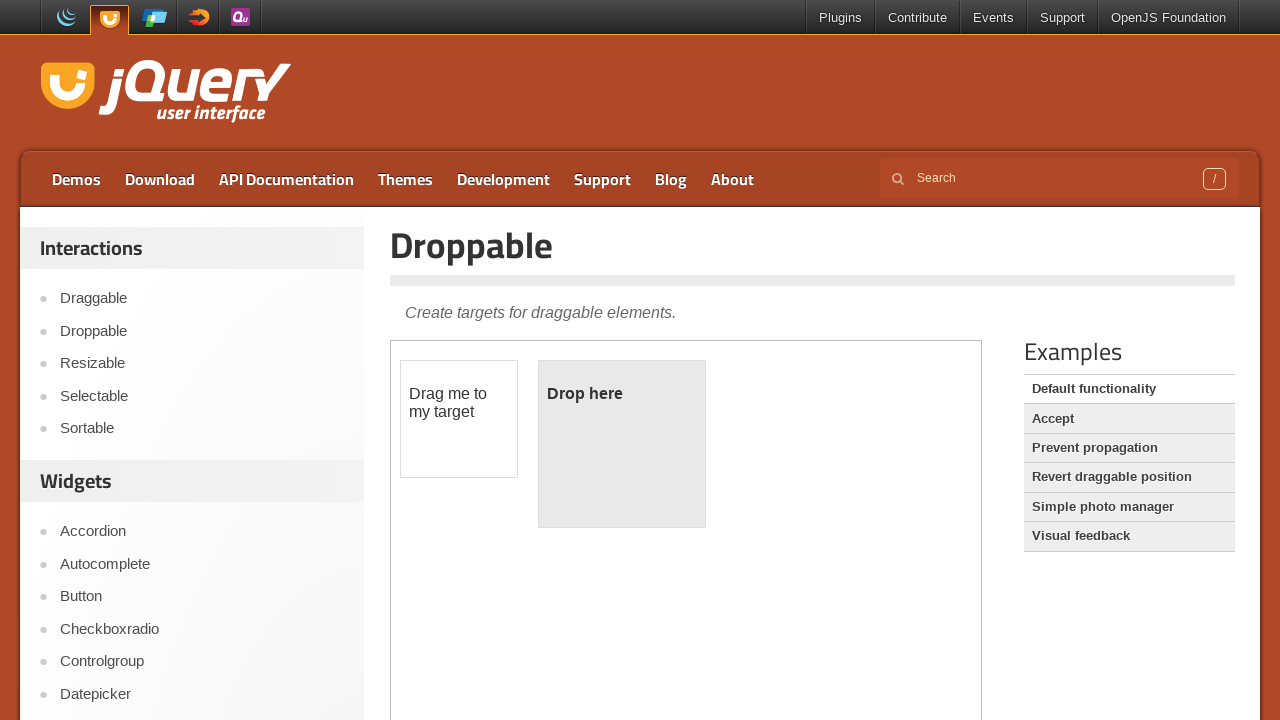

Dragged source element to target droppable area at (622, 444)
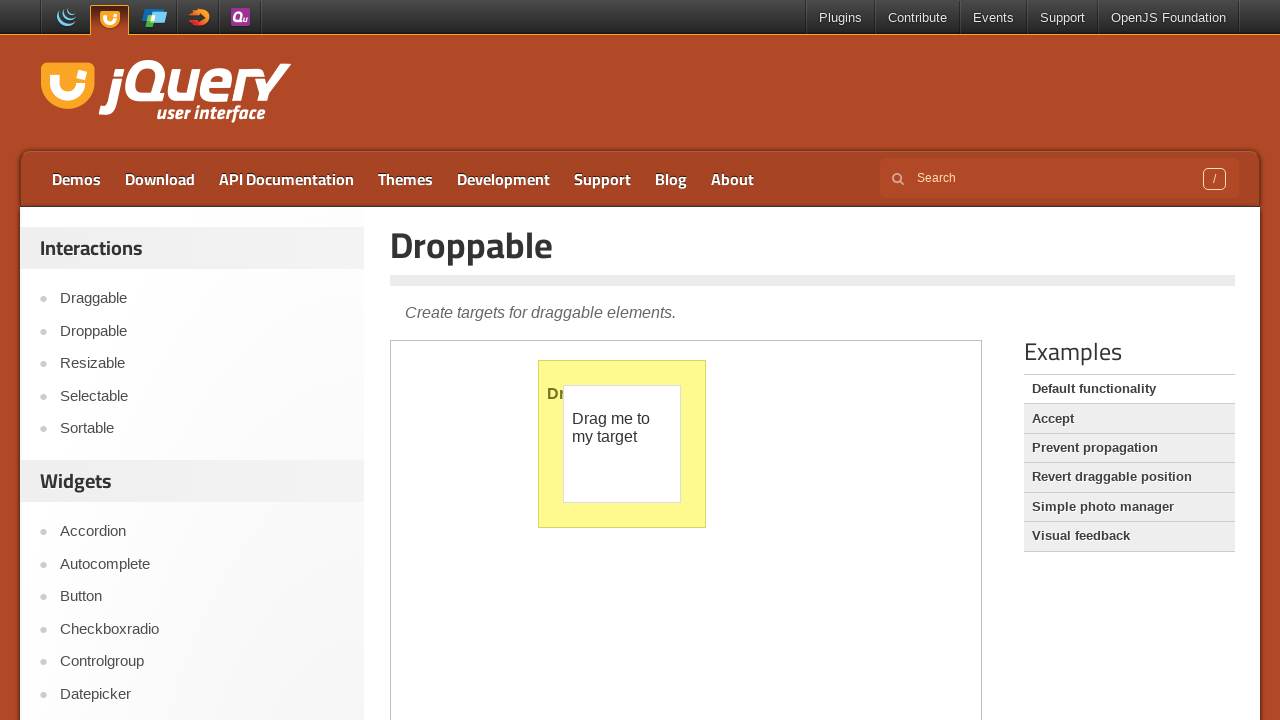

Clicked on Draggable navigation link at (202, 299) on xpath=//*[text()='Draggable']
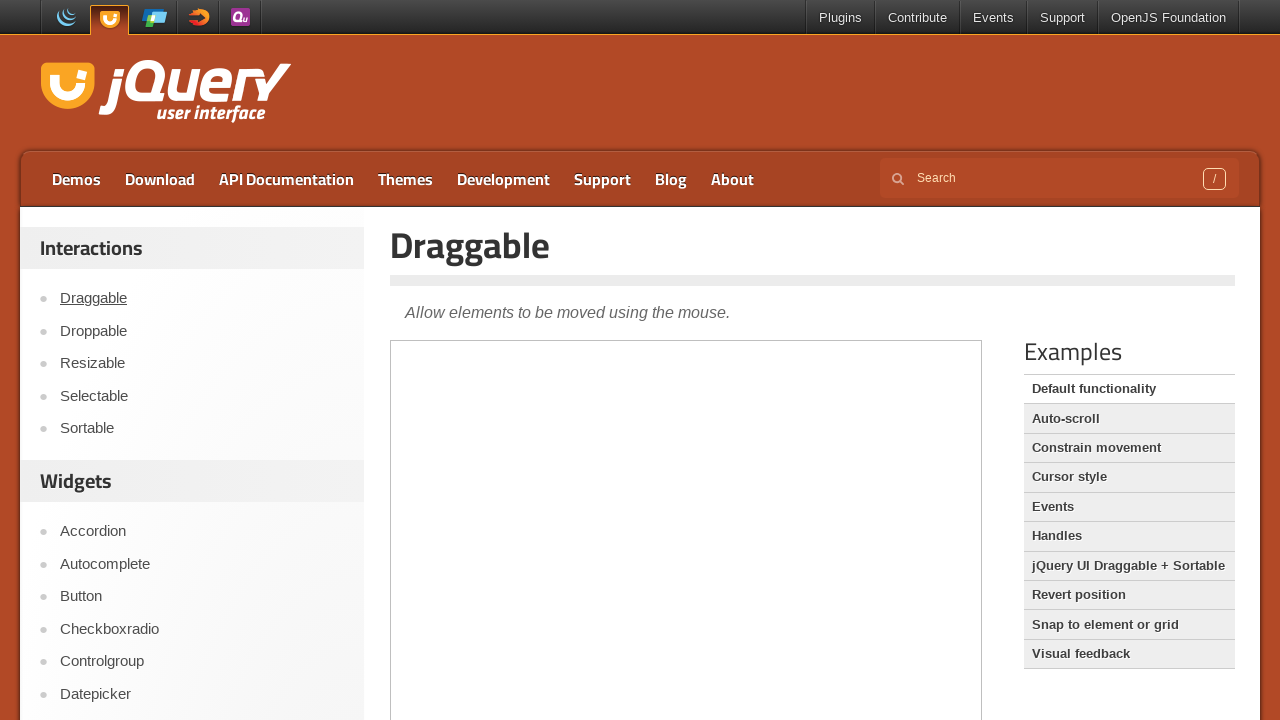

Draggable page loaded successfully
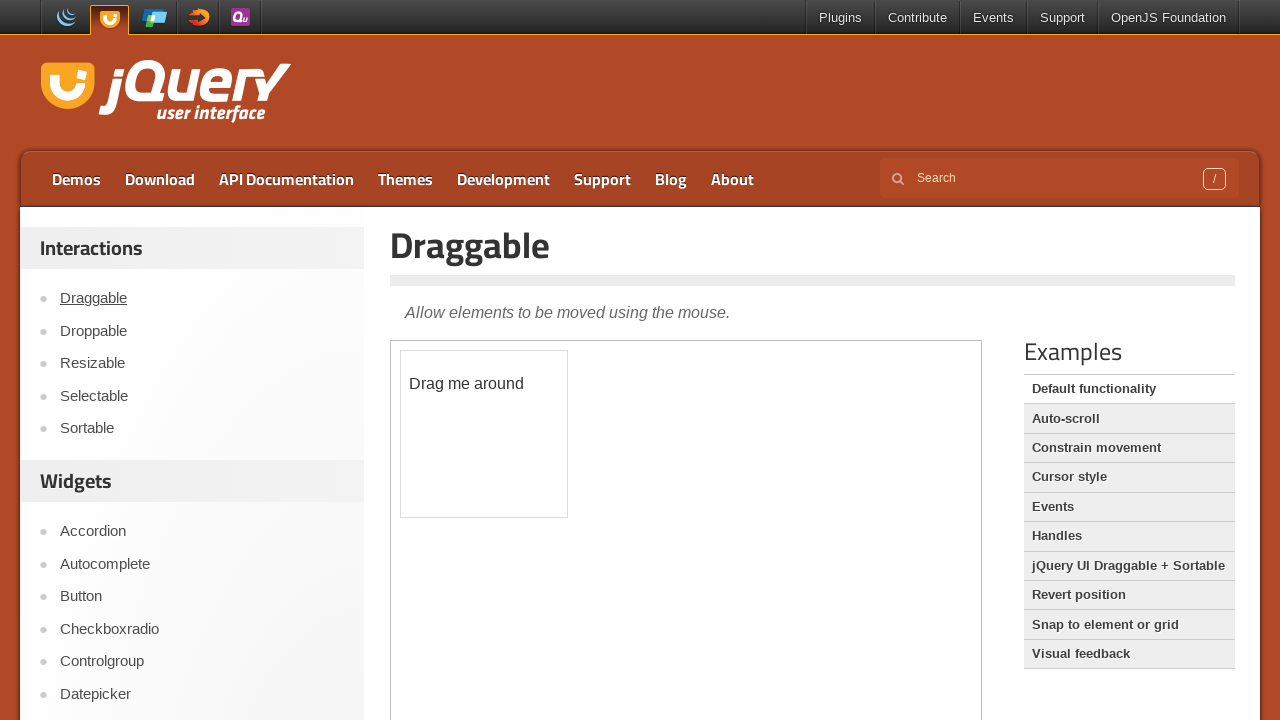

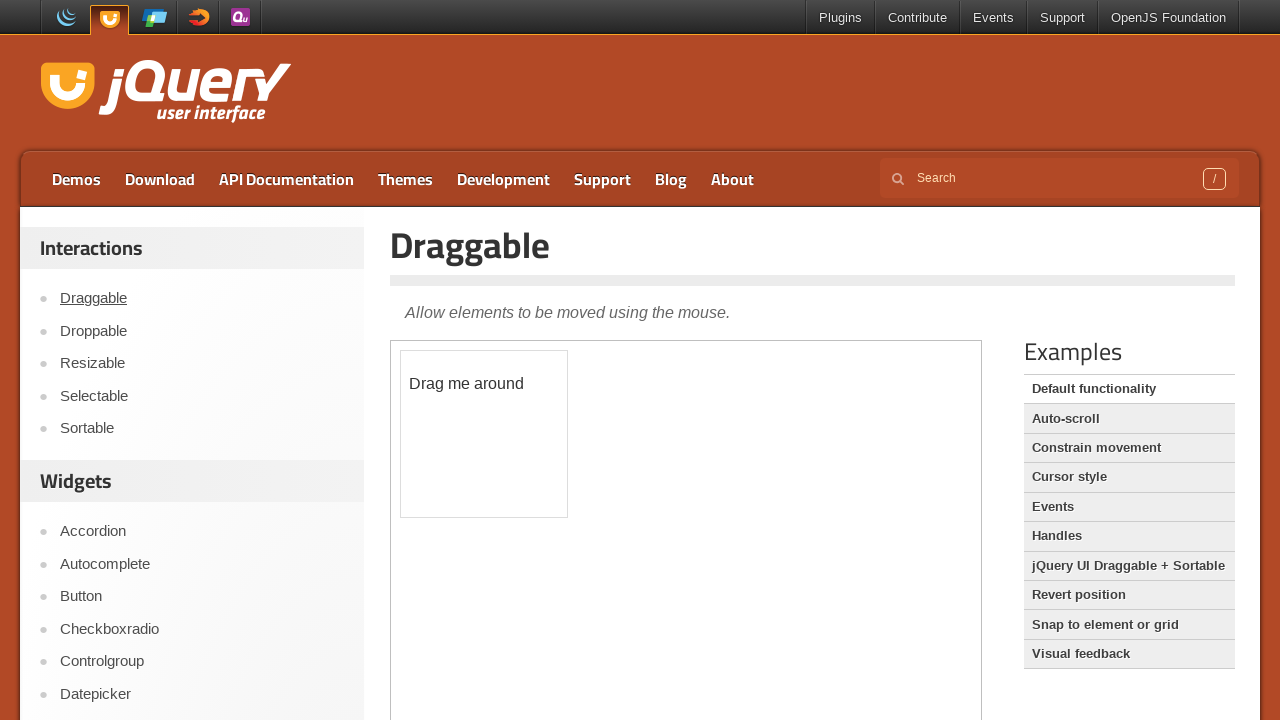